Tests passenger dropdown functionality by opening the passenger selector, incrementing the adult passenger count 5 times, and closing the dropdown

Starting URL: https://rahulshettyacademy.com/dropdownsPractise/

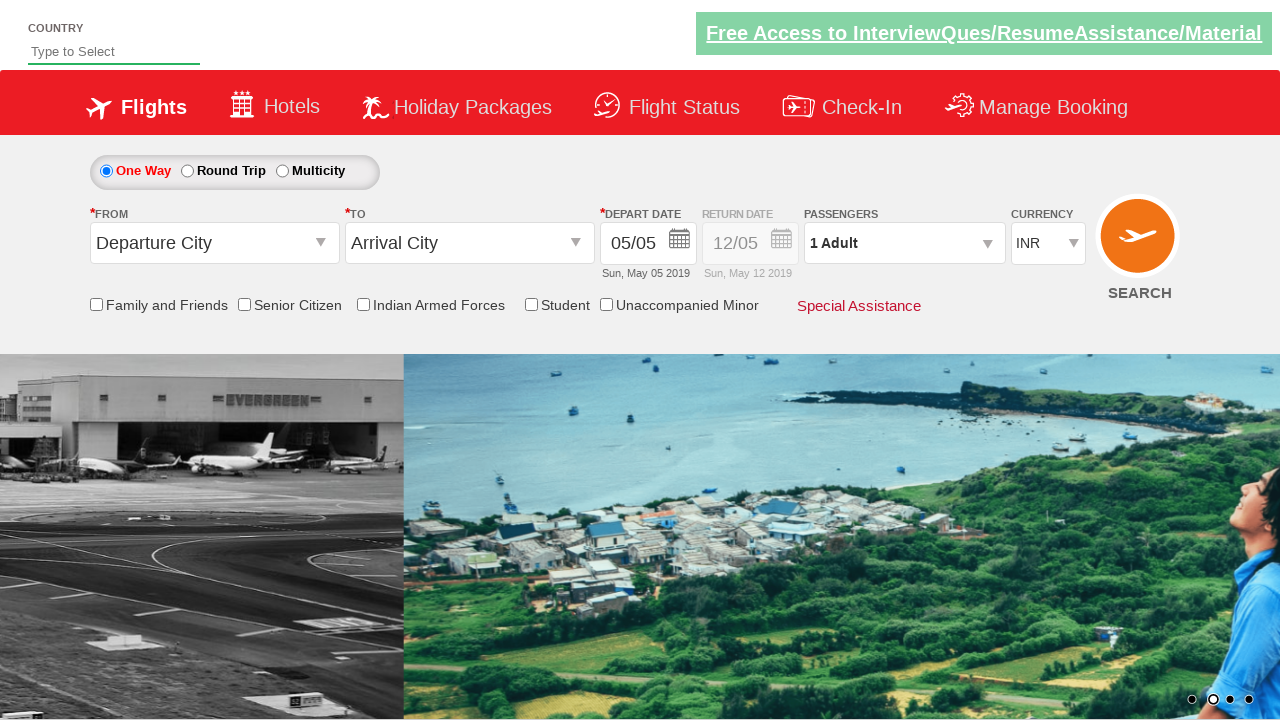

Opened passenger dropdown by clicking on divpaxinfo at (904, 243) on #divpaxinfo
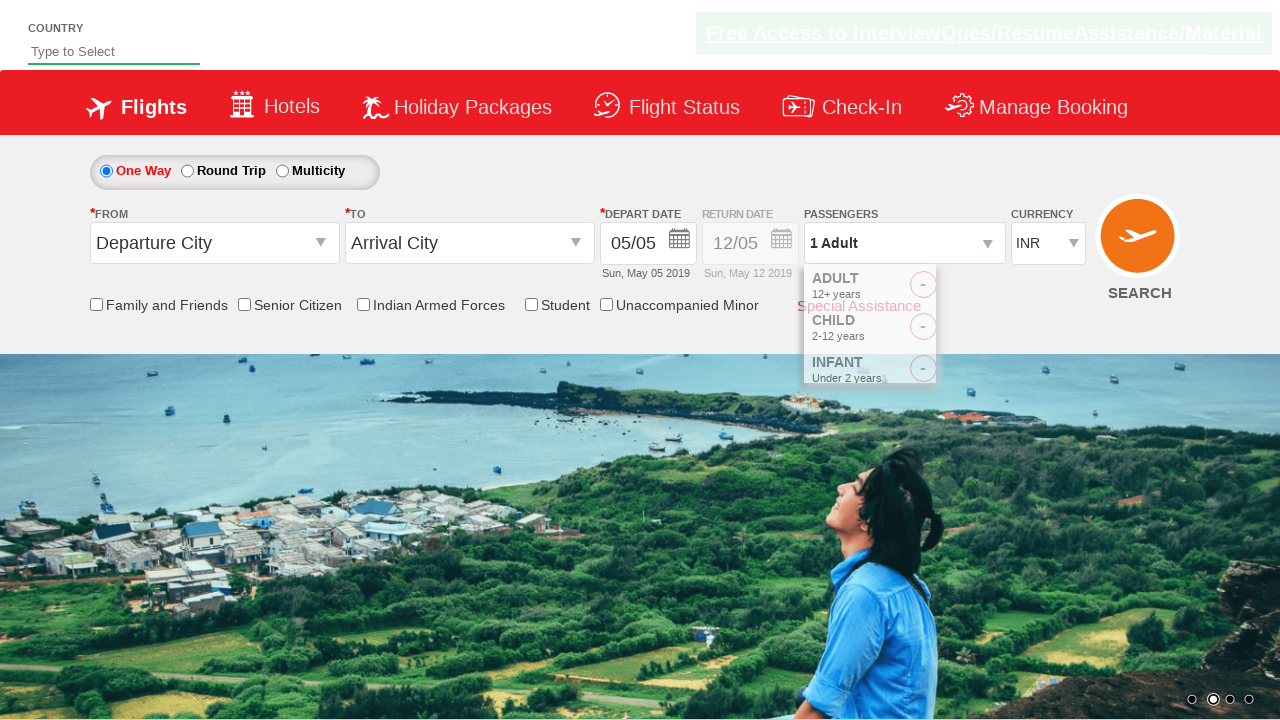

Adult passenger increment button became visible
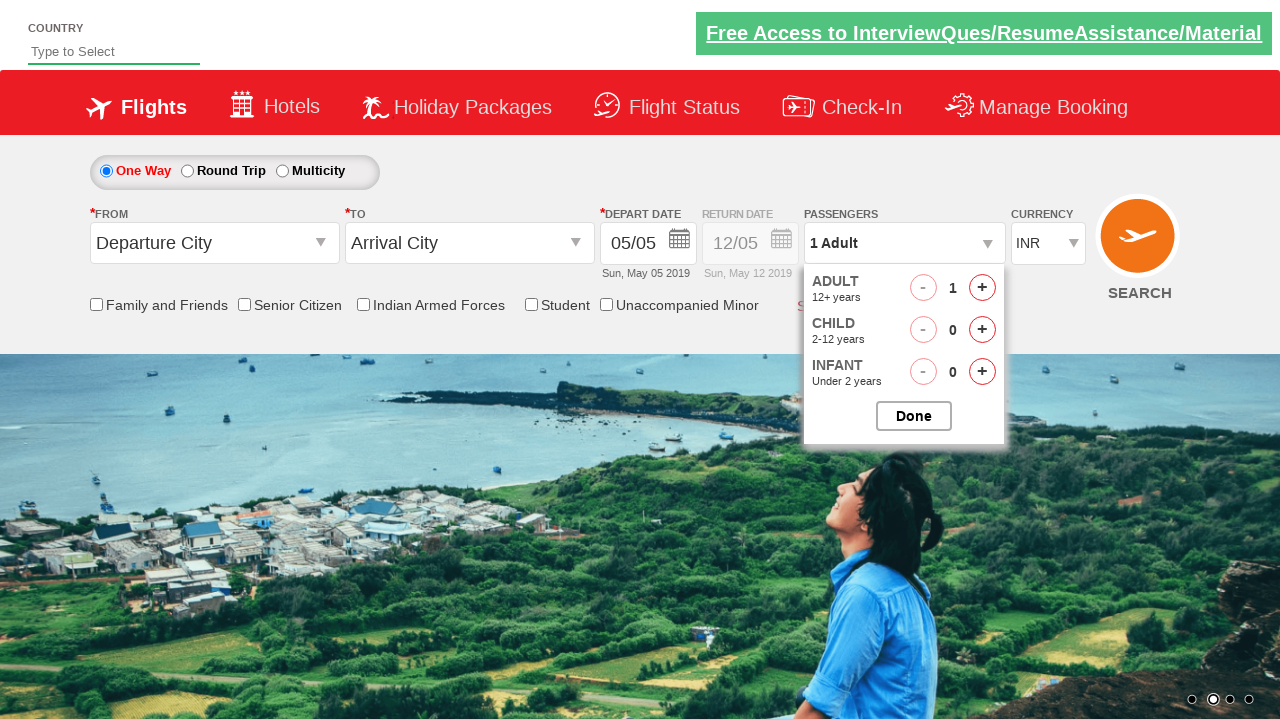

Incremented adult passenger count (iteration 1 of 5) at (982, 288) on #hrefIncAdt
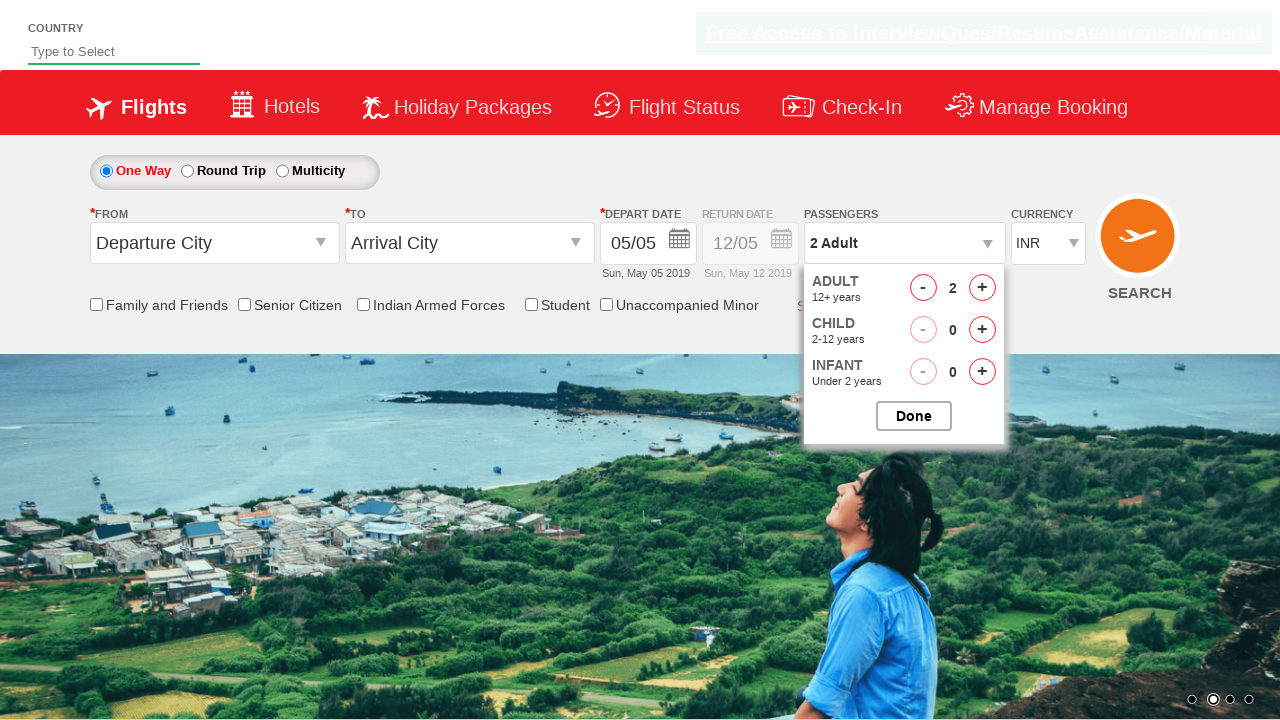

Incremented adult passenger count (iteration 2 of 5) at (982, 288) on #hrefIncAdt
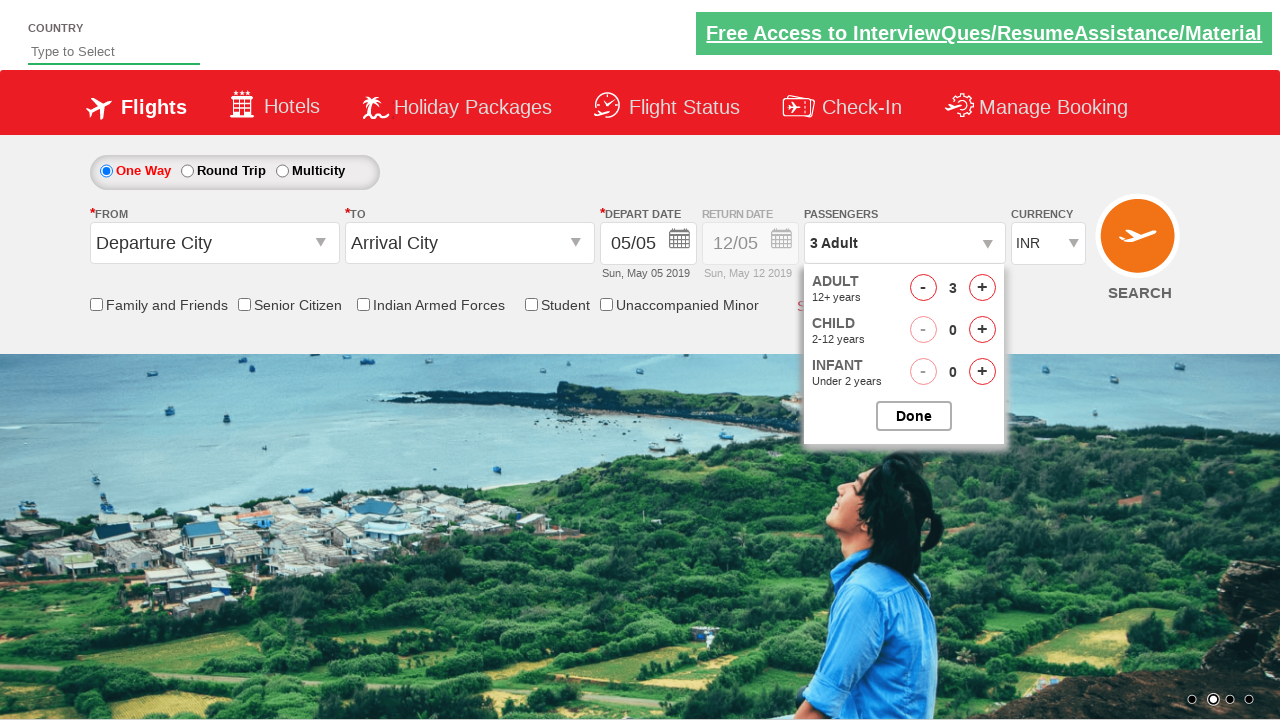

Incremented adult passenger count (iteration 3 of 5) at (982, 288) on #hrefIncAdt
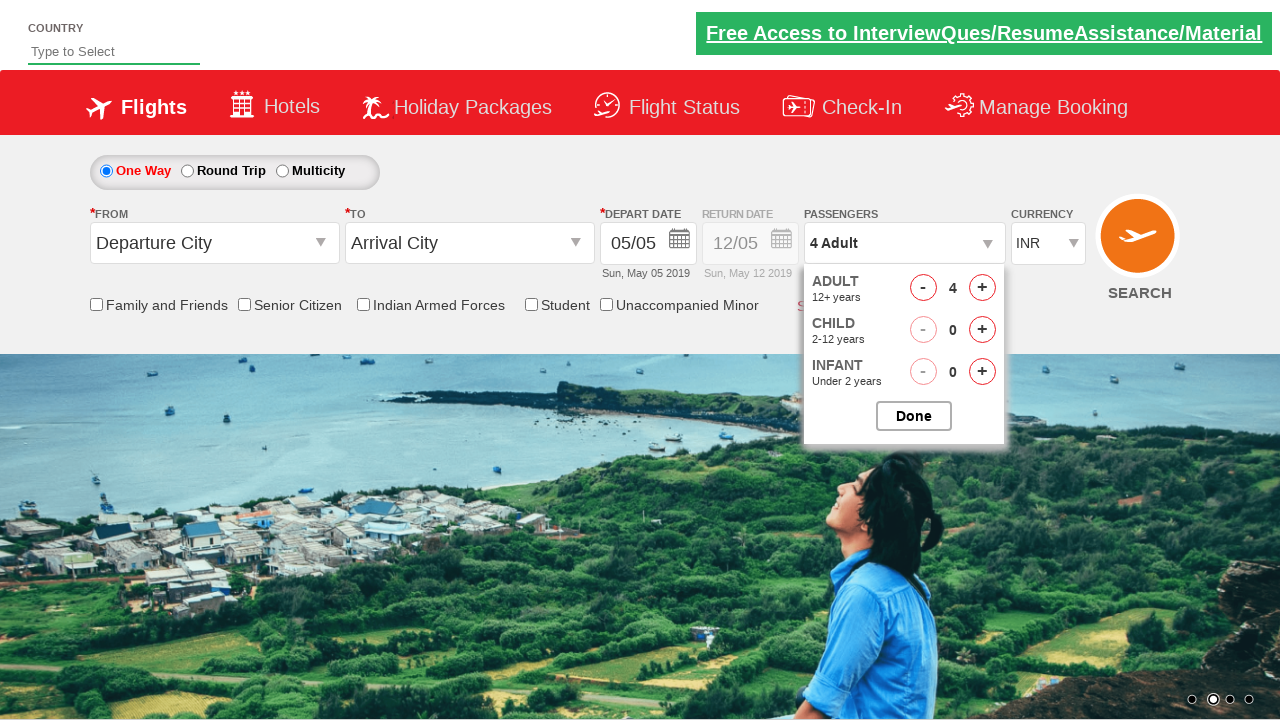

Incremented adult passenger count (iteration 4 of 5) at (982, 288) on #hrefIncAdt
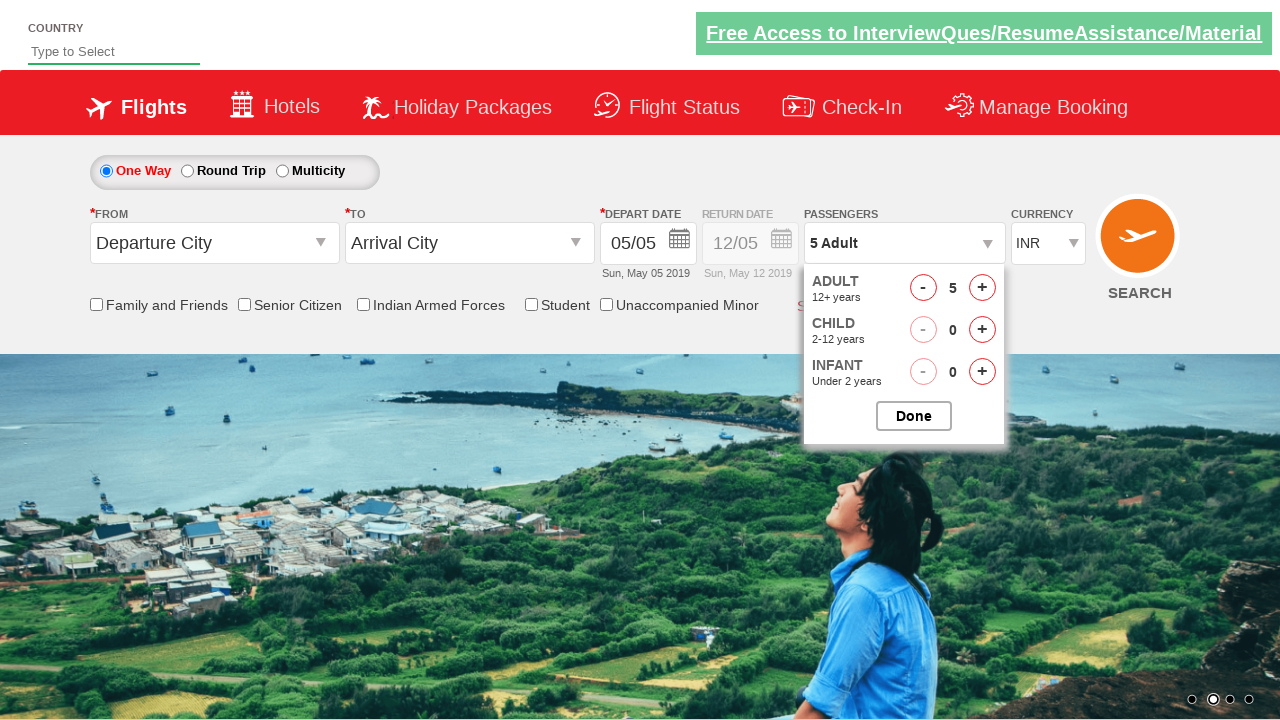

Incremented adult passenger count (iteration 5 of 5) at (982, 288) on #hrefIncAdt
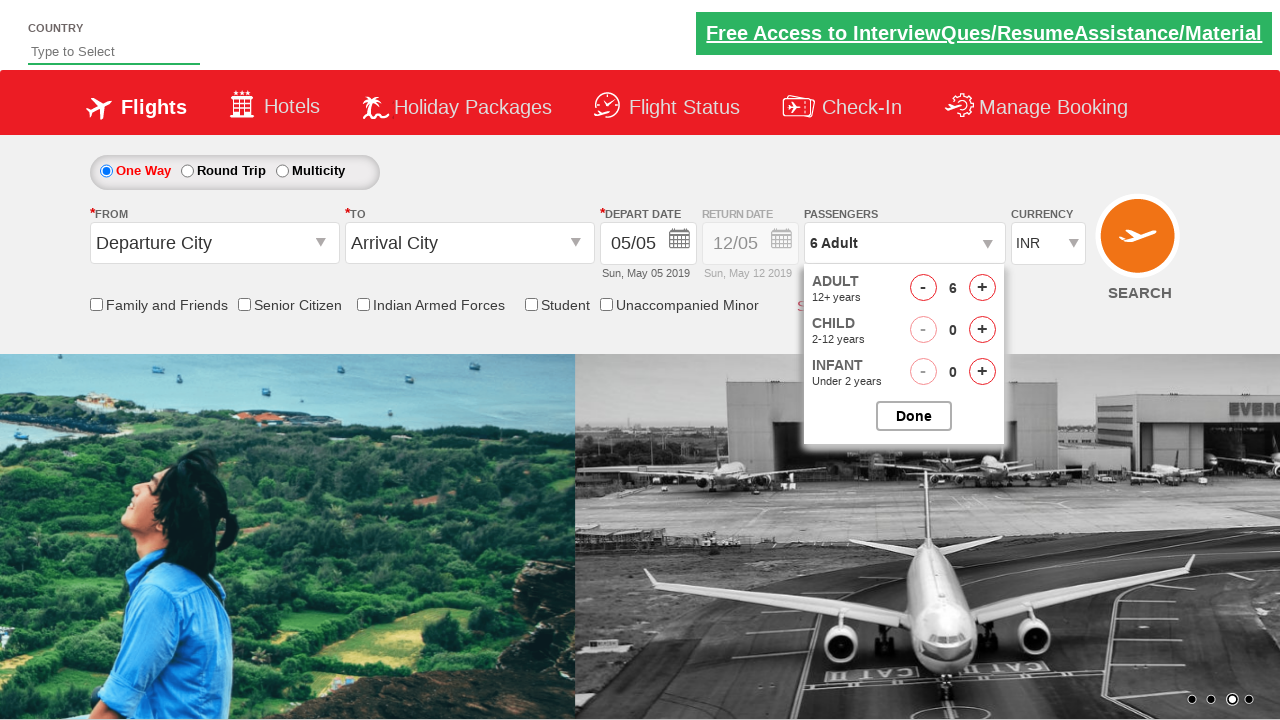

Closed passenger dropdown by clicking close button at (914, 416) on #btnclosepaxoption
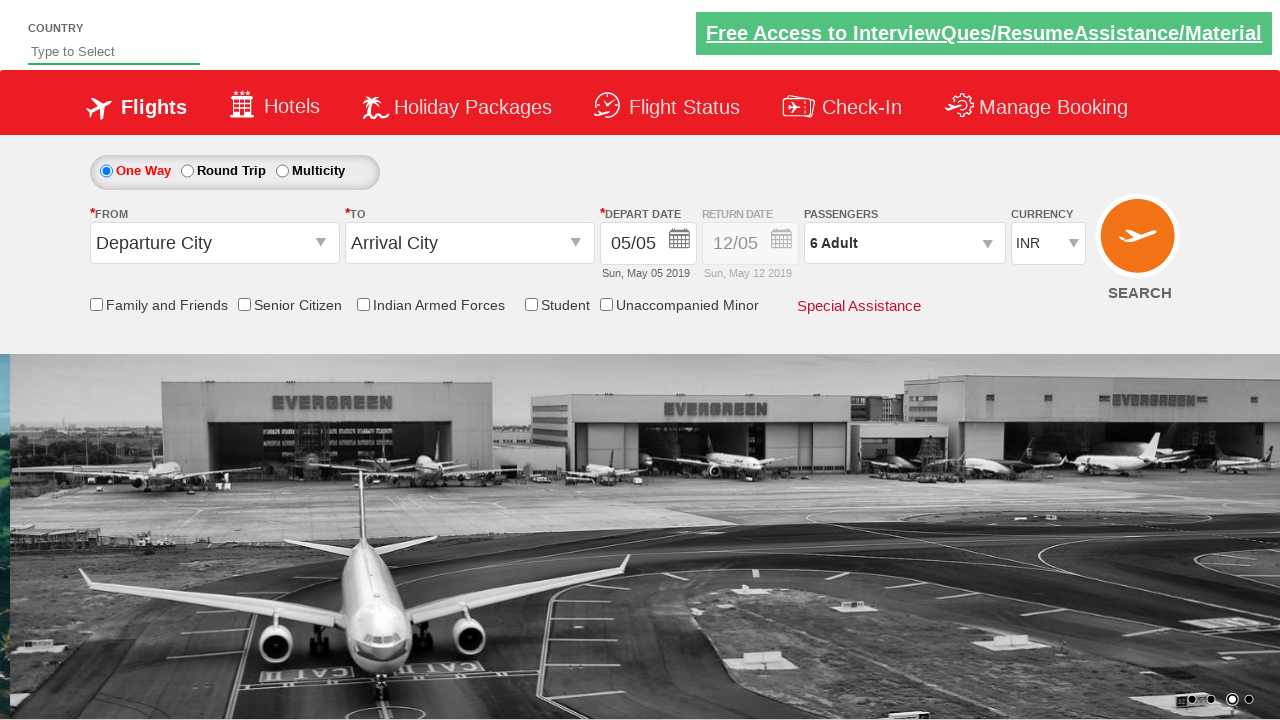

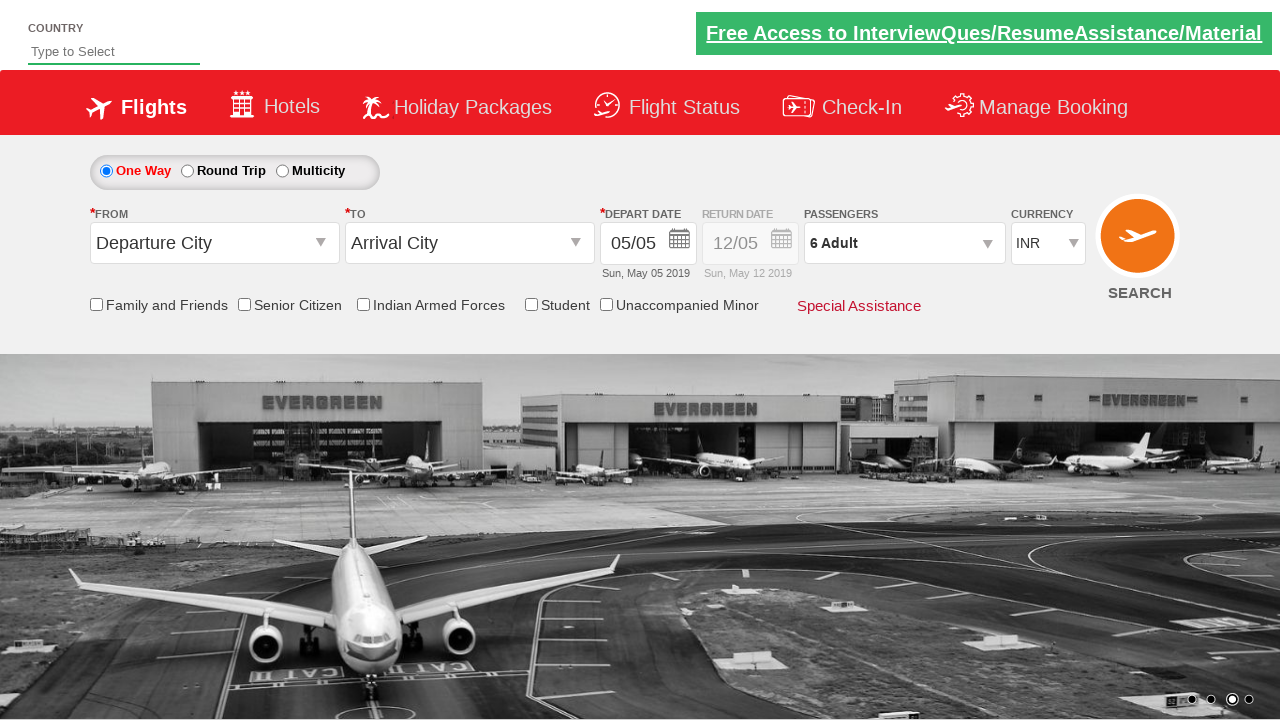